Tests that Clear completed button is hidden when no items are completed

Starting URL: https://demo.playwright.dev/todomvc

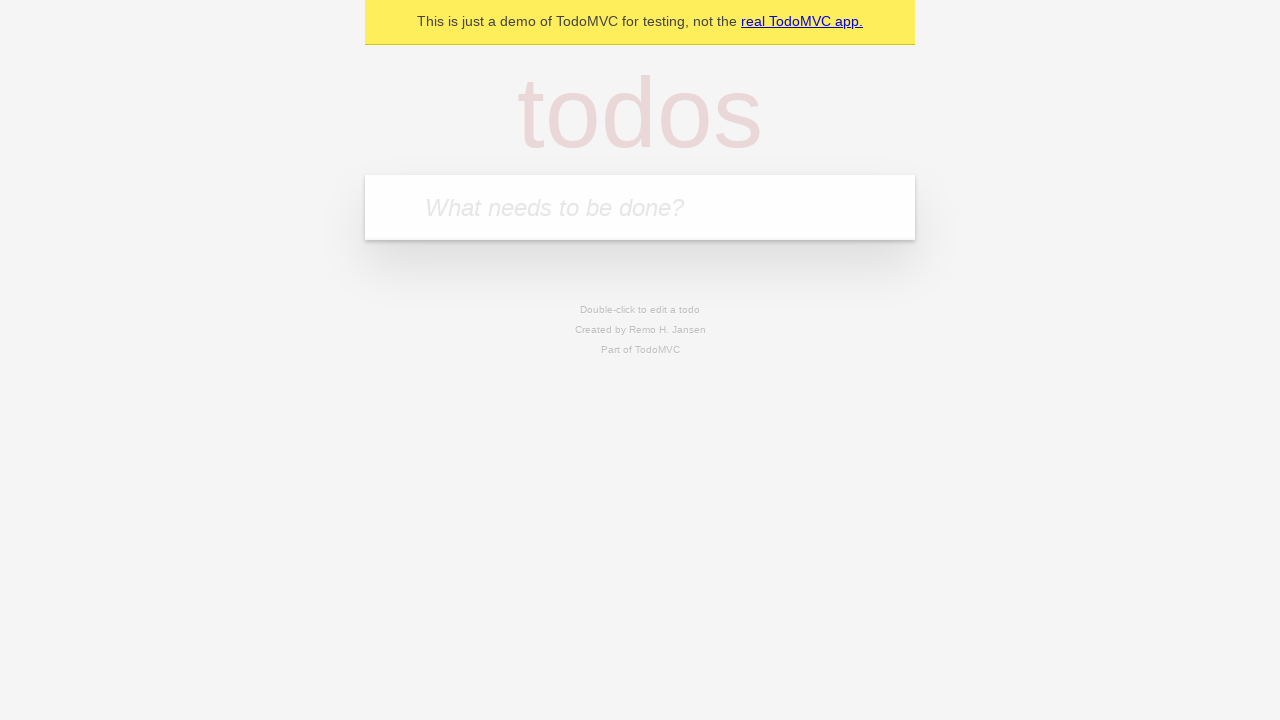

Filled new todo input with 'buy some cheese' on .new-todo
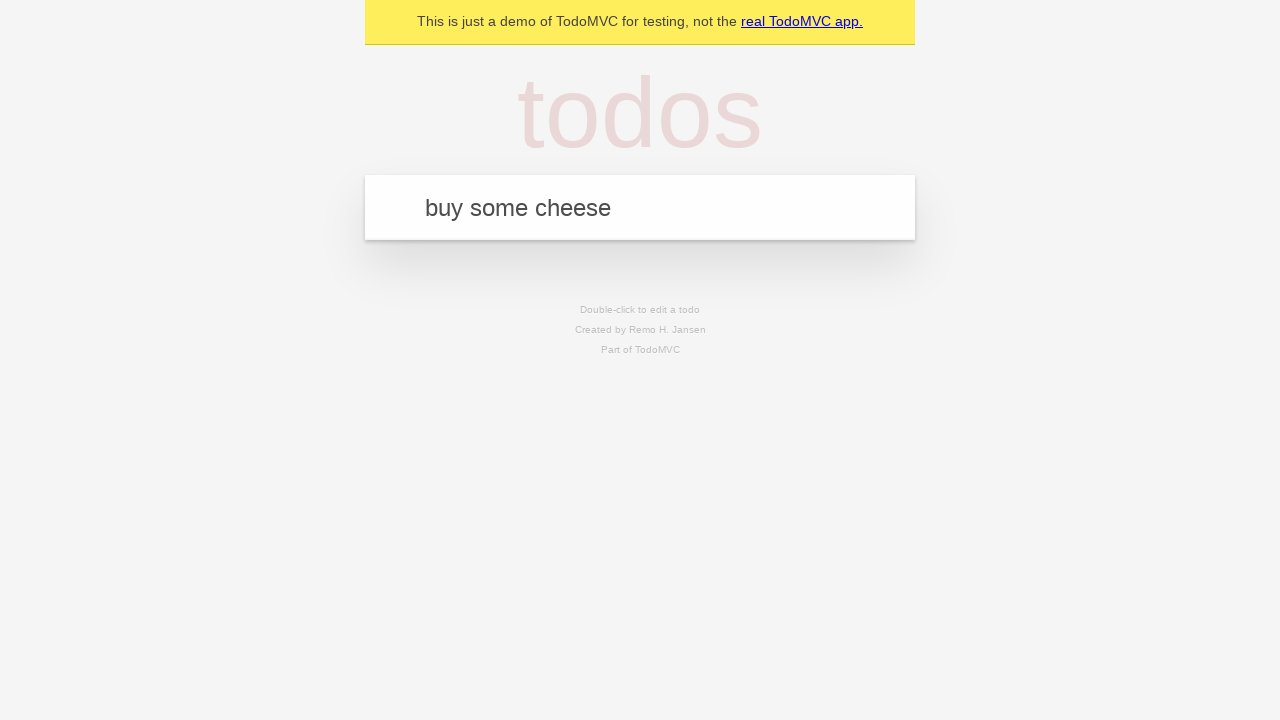

Pressed Enter to add first todo on .new-todo
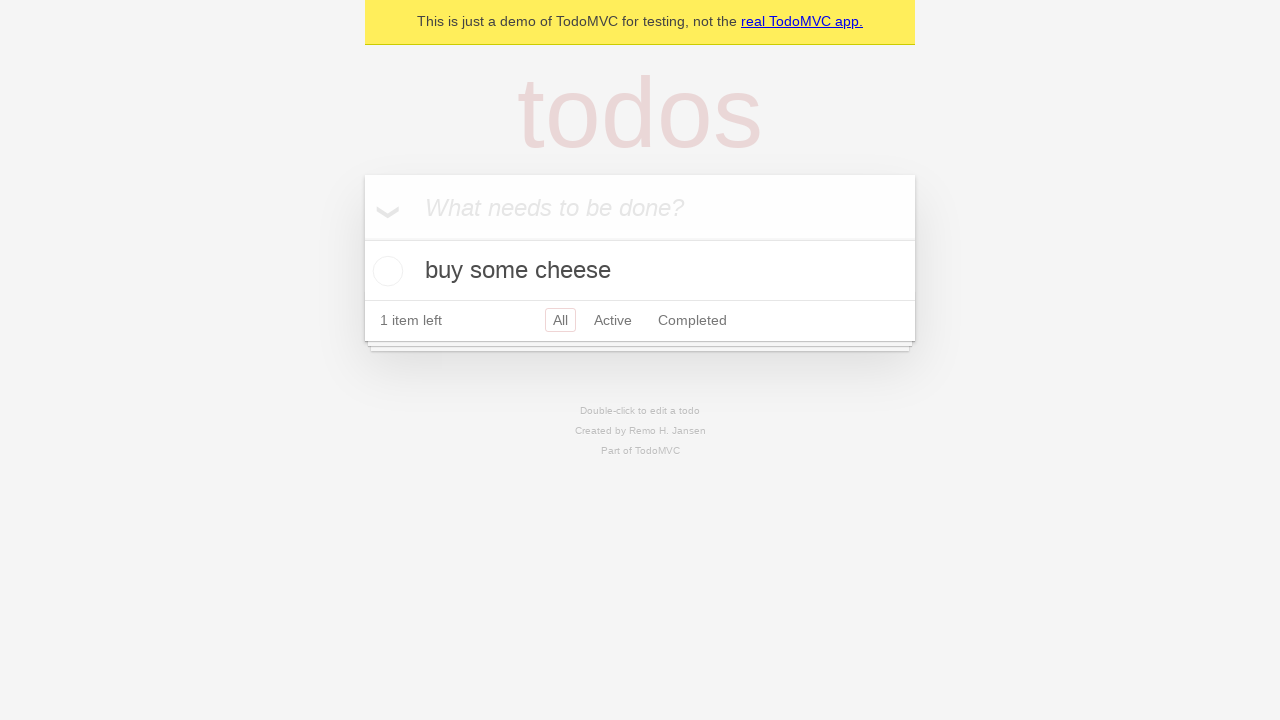

Filled new todo input with 'feed the cat' on .new-todo
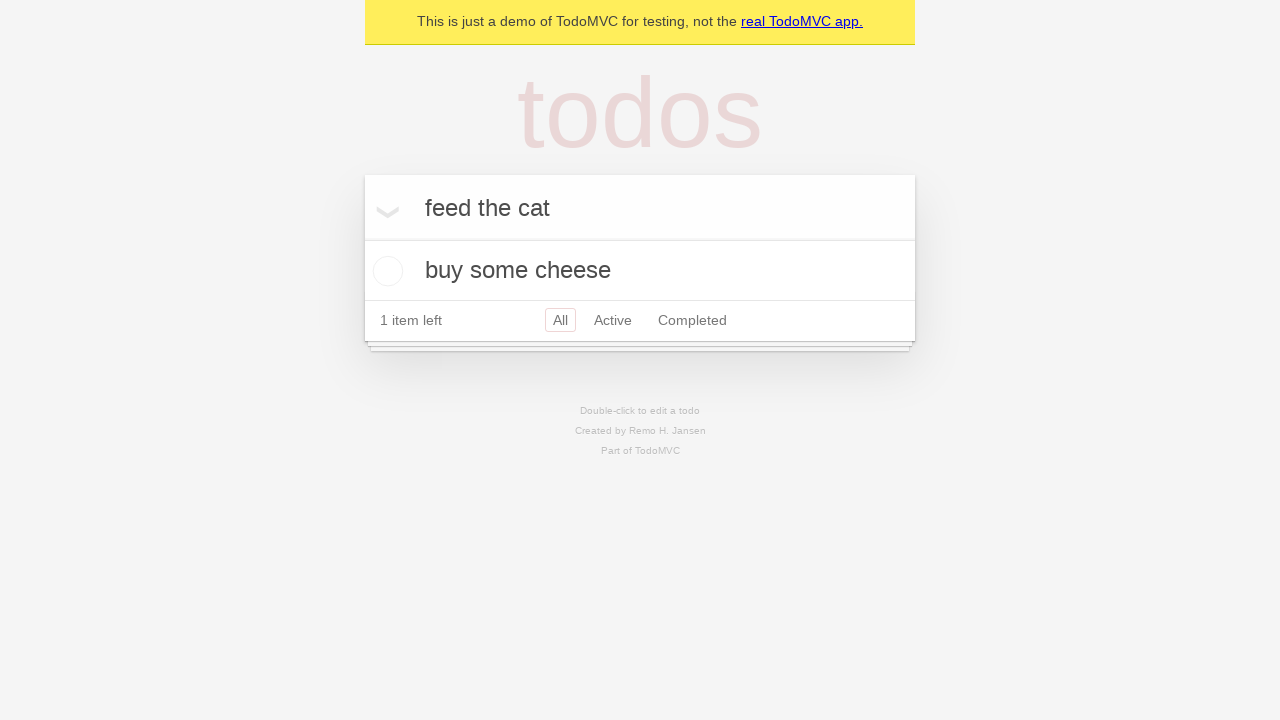

Pressed Enter to add second todo on .new-todo
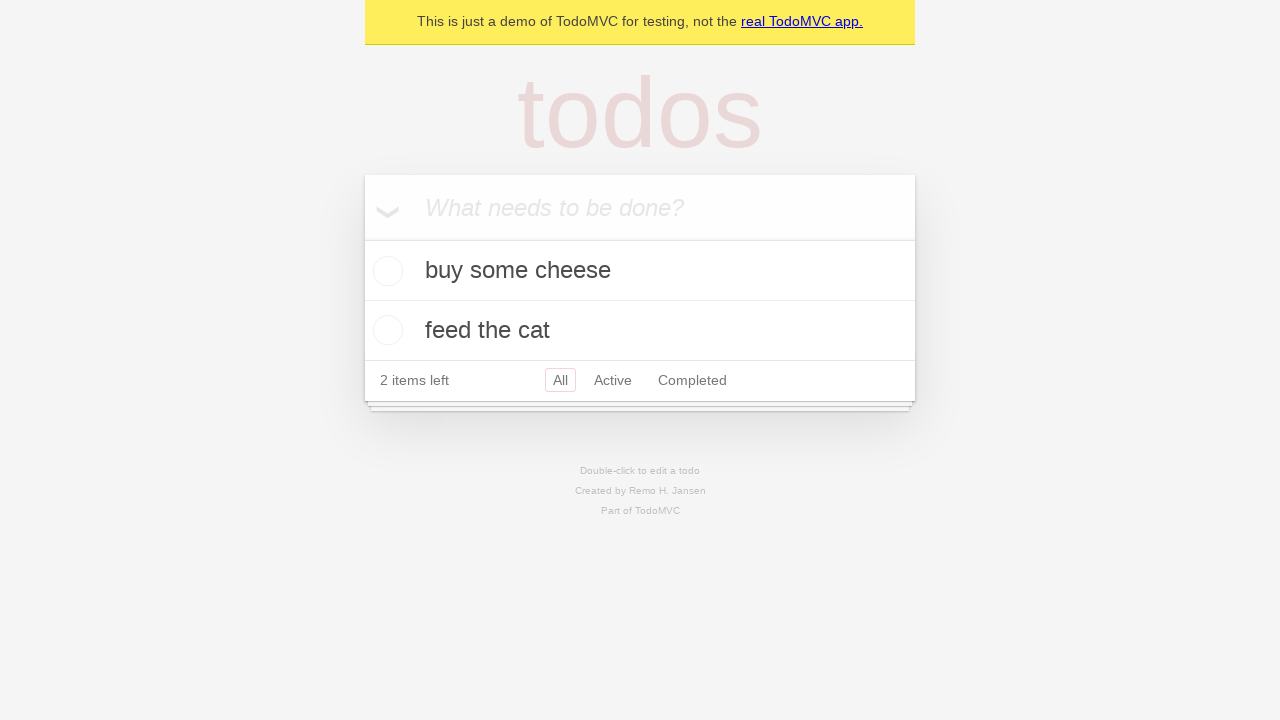

Filled new todo input with 'book a doctors appointment' on .new-todo
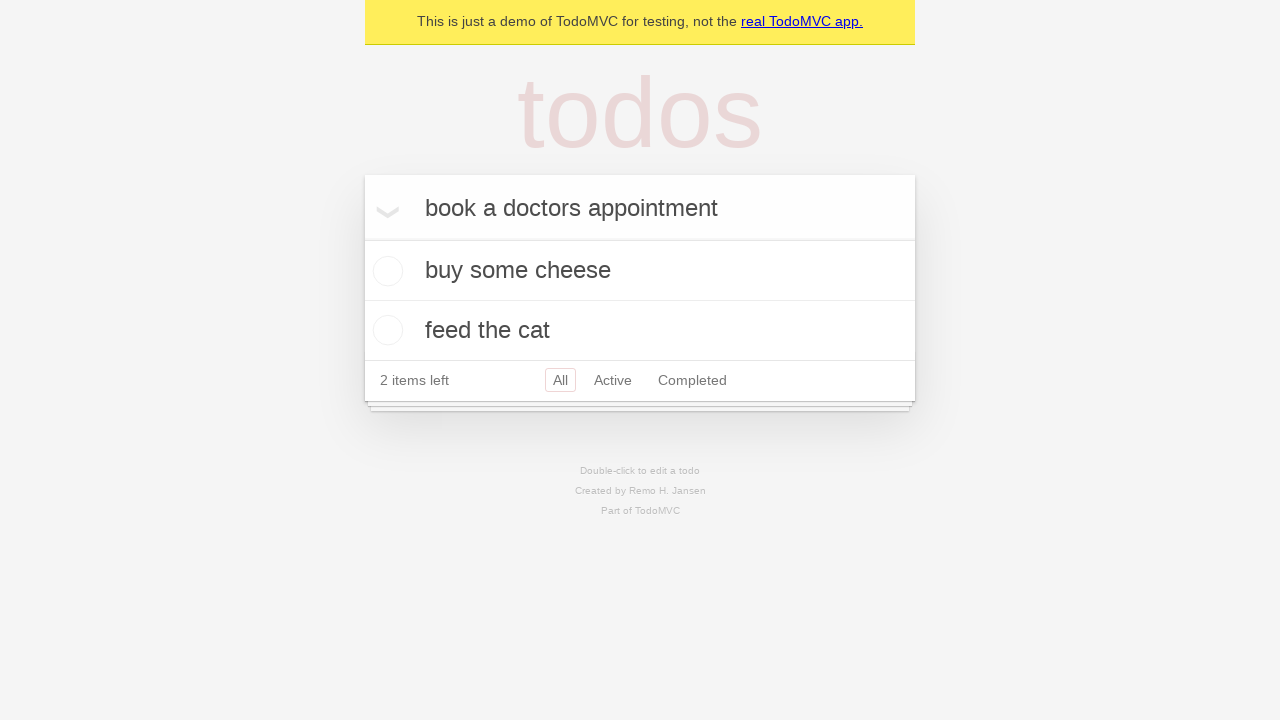

Pressed Enter to add third todo on .new-todo
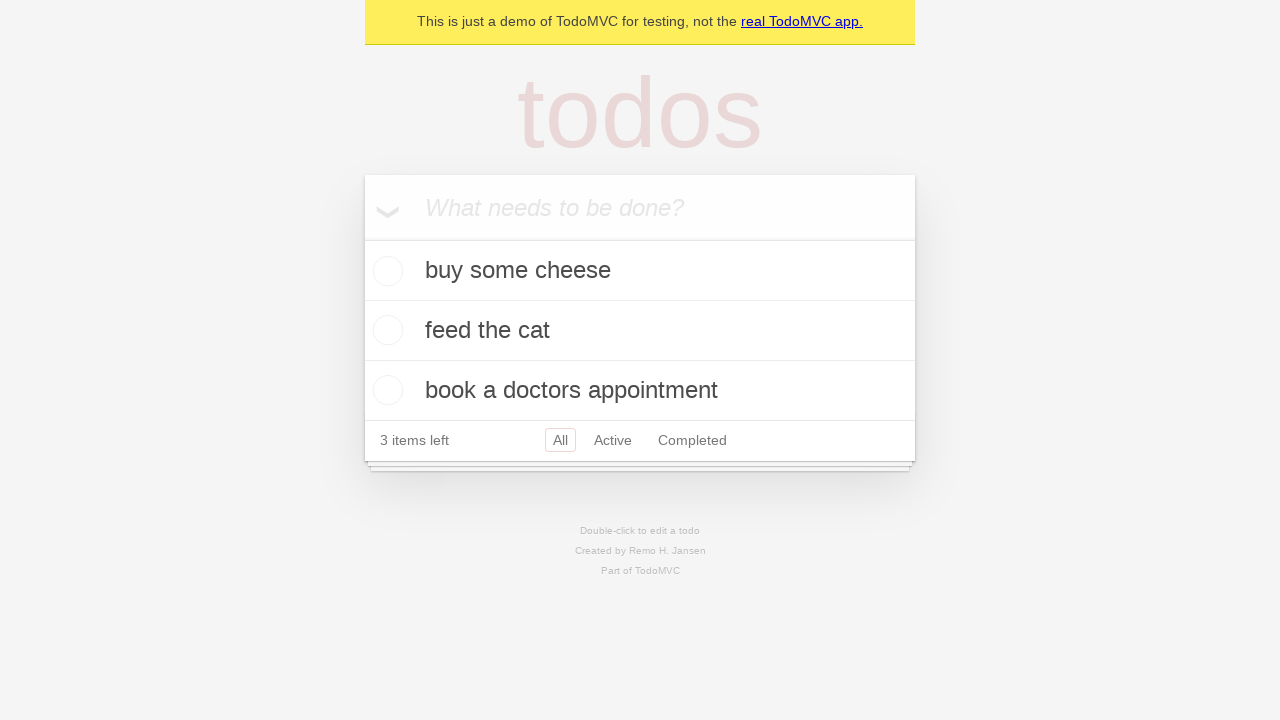

Waited for third todo item to appear in the list
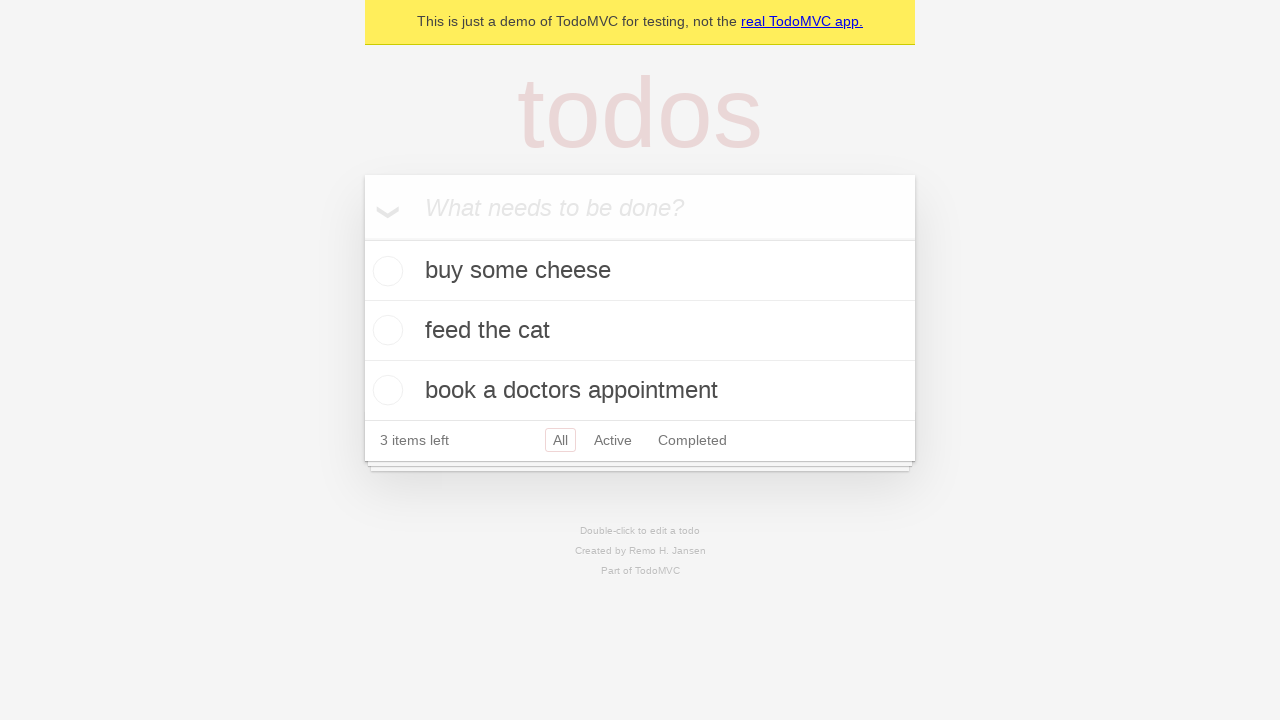

Checked the first todo item as completed at (385, 271) on .todo-list li .toggle >> nth=0
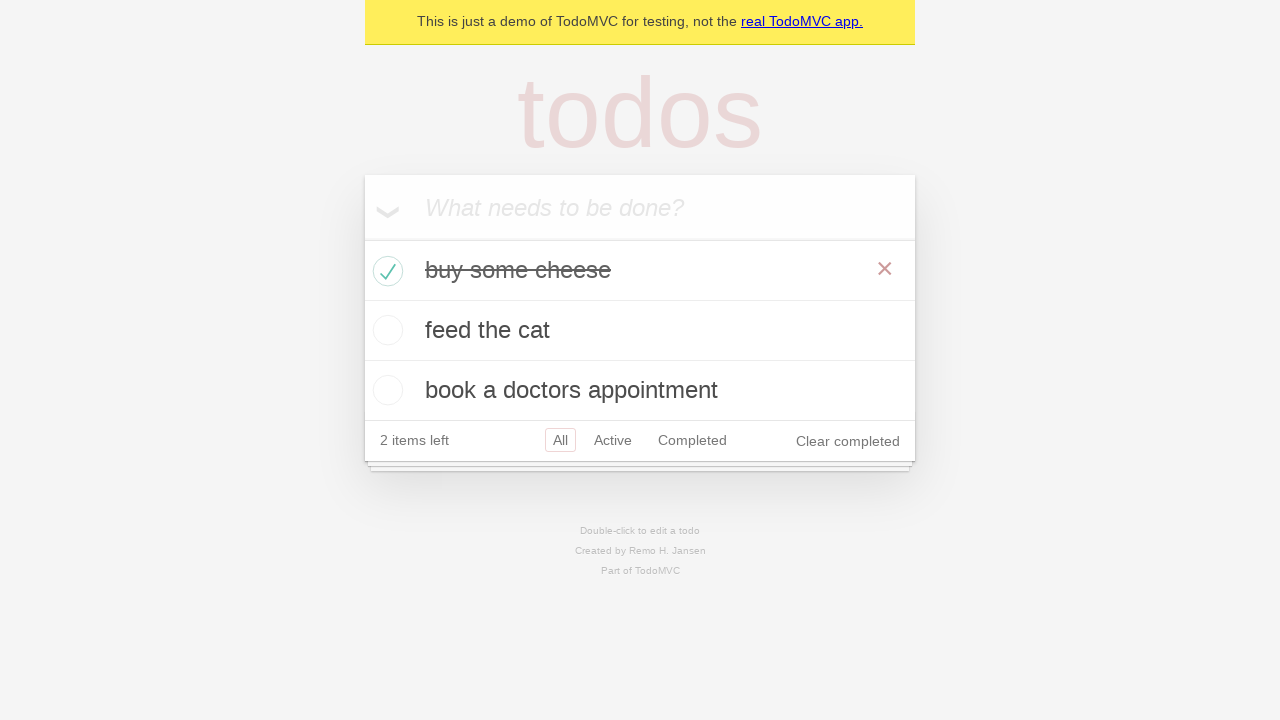

Clicked Clear completed button to remove completed item at (848, 441) on .clear-completed
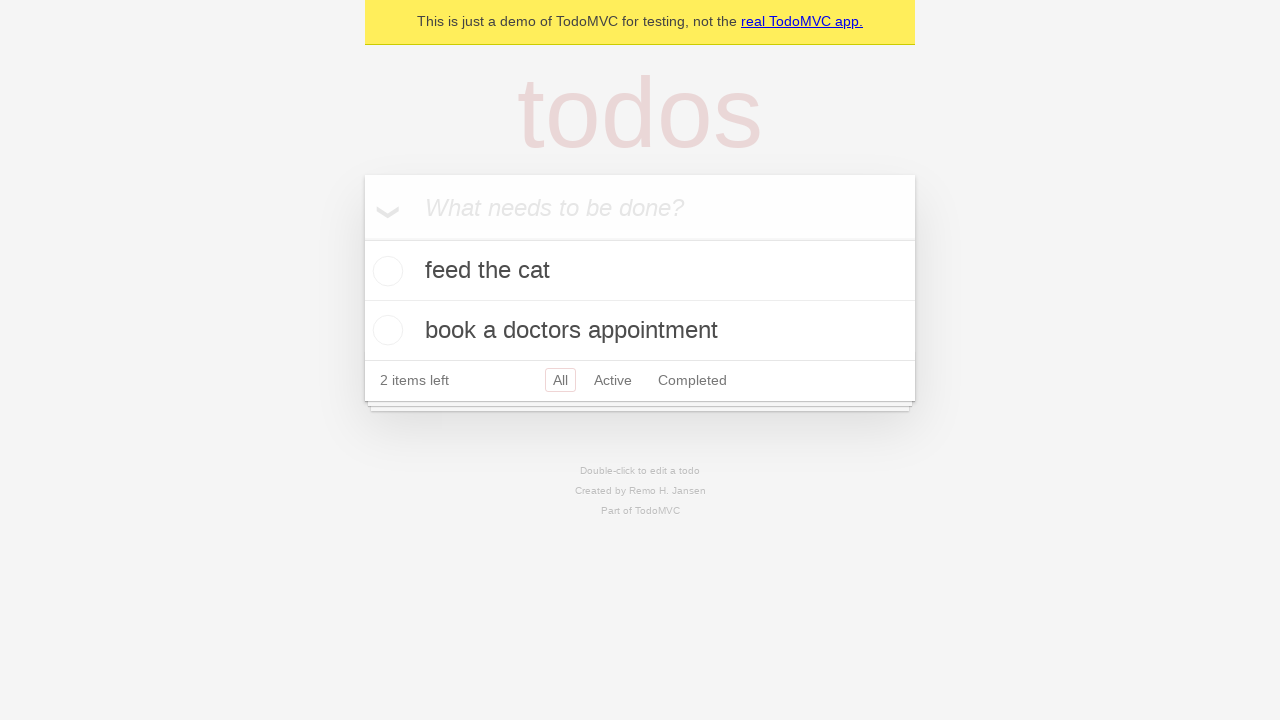

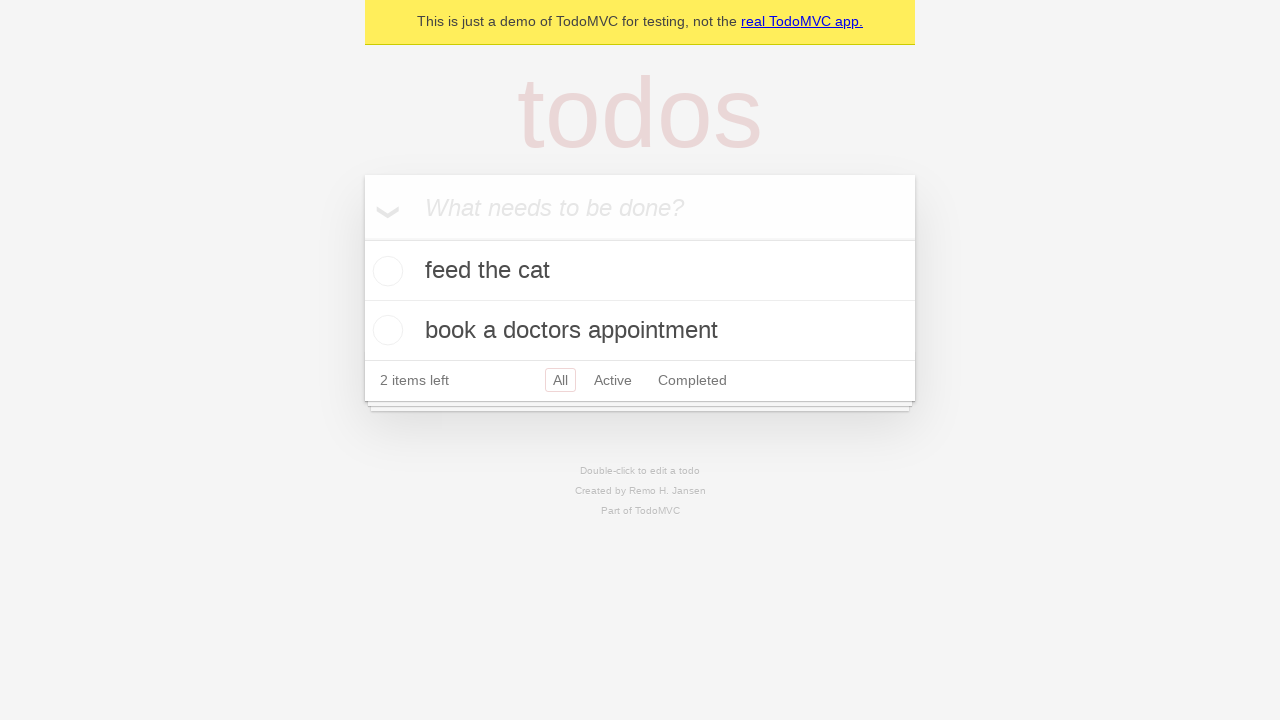